Tests an editable dropdown with search functionality by typing a country name and selecting it from filtered results

Starting URL: https://react.semantic-ui.com/maximize/dropdown-example-search-selection/

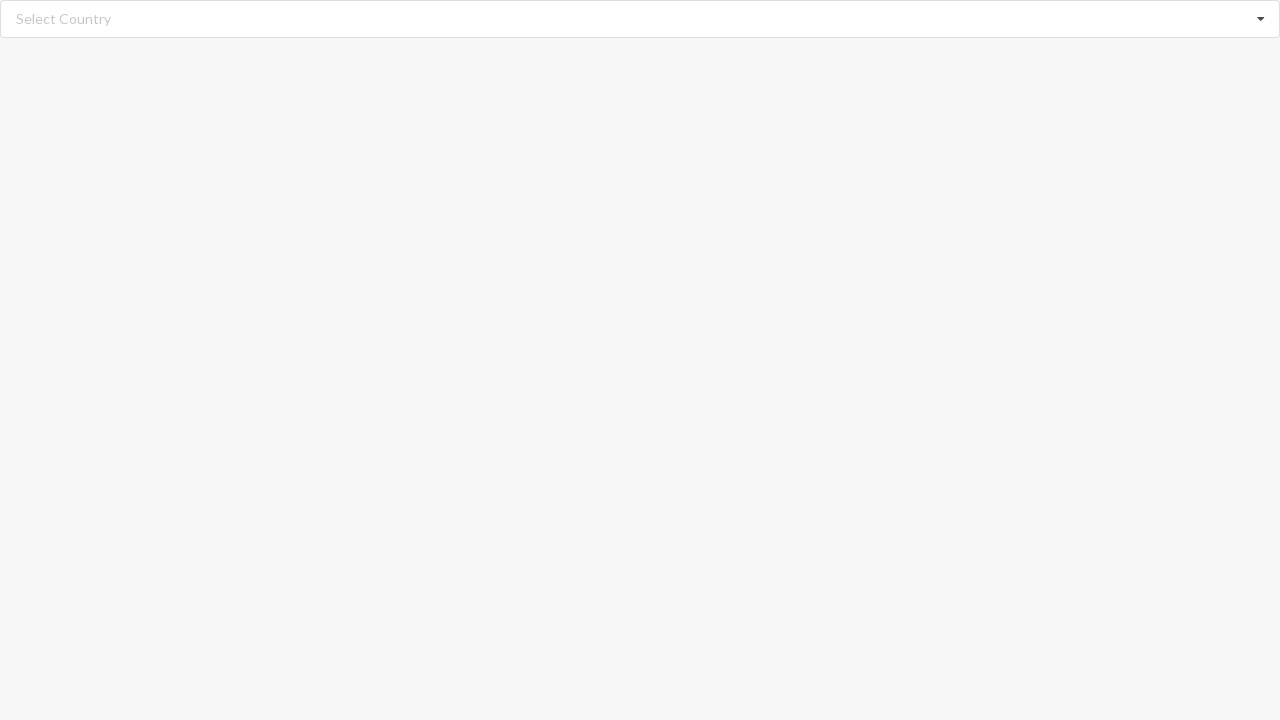

Cleared the search input field on input.search
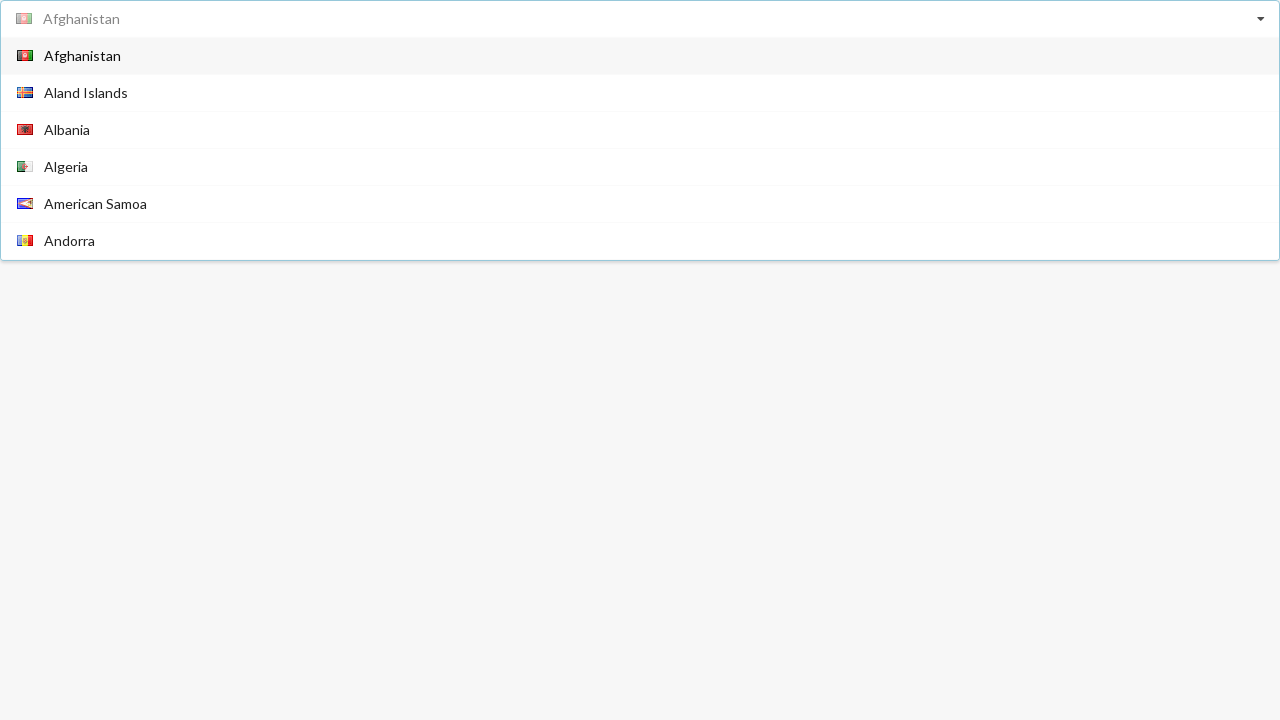

Typed 'Bahamas' in the search input field on input.search
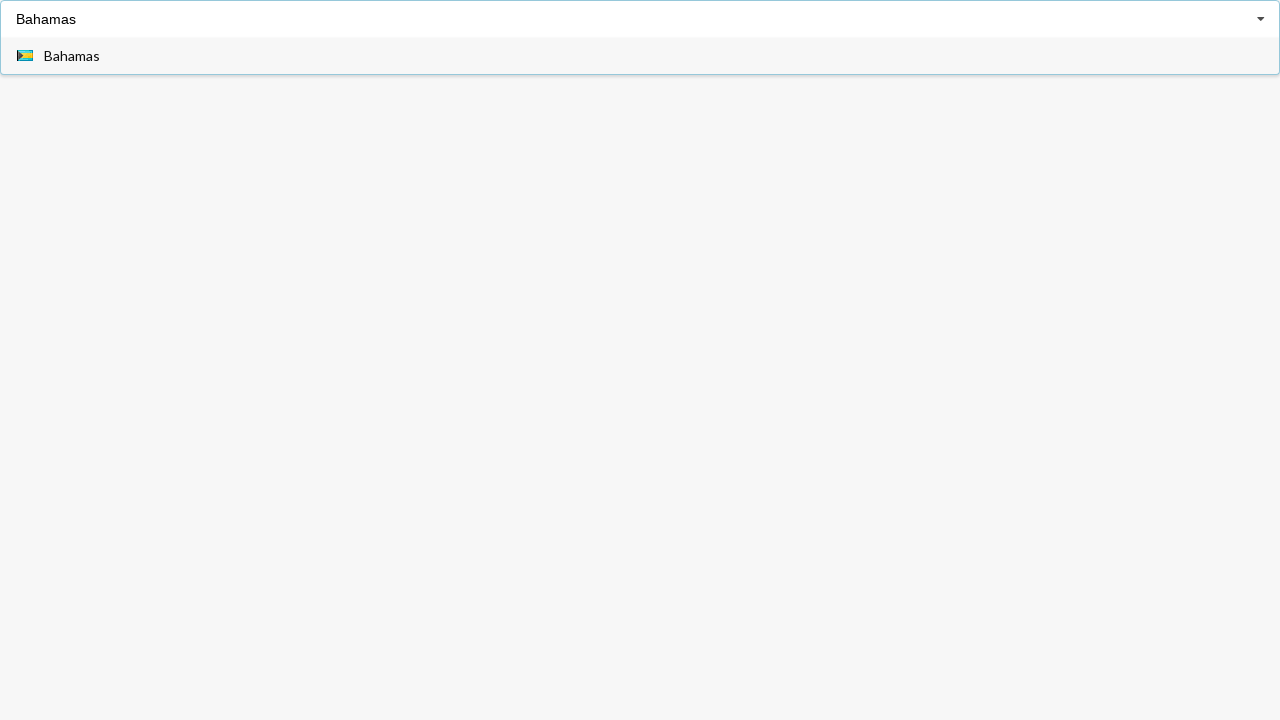

Filtered dropdown items appeared
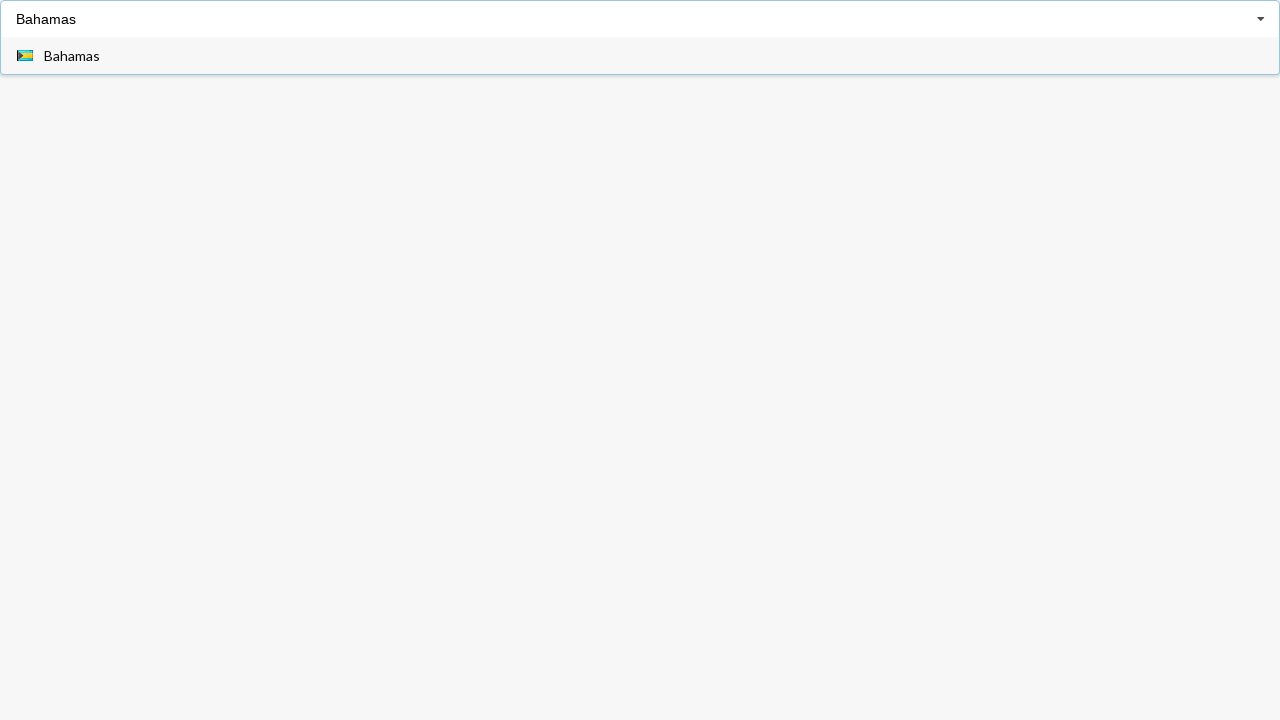

Selected 'Bahamas' from the filtered dropdown results
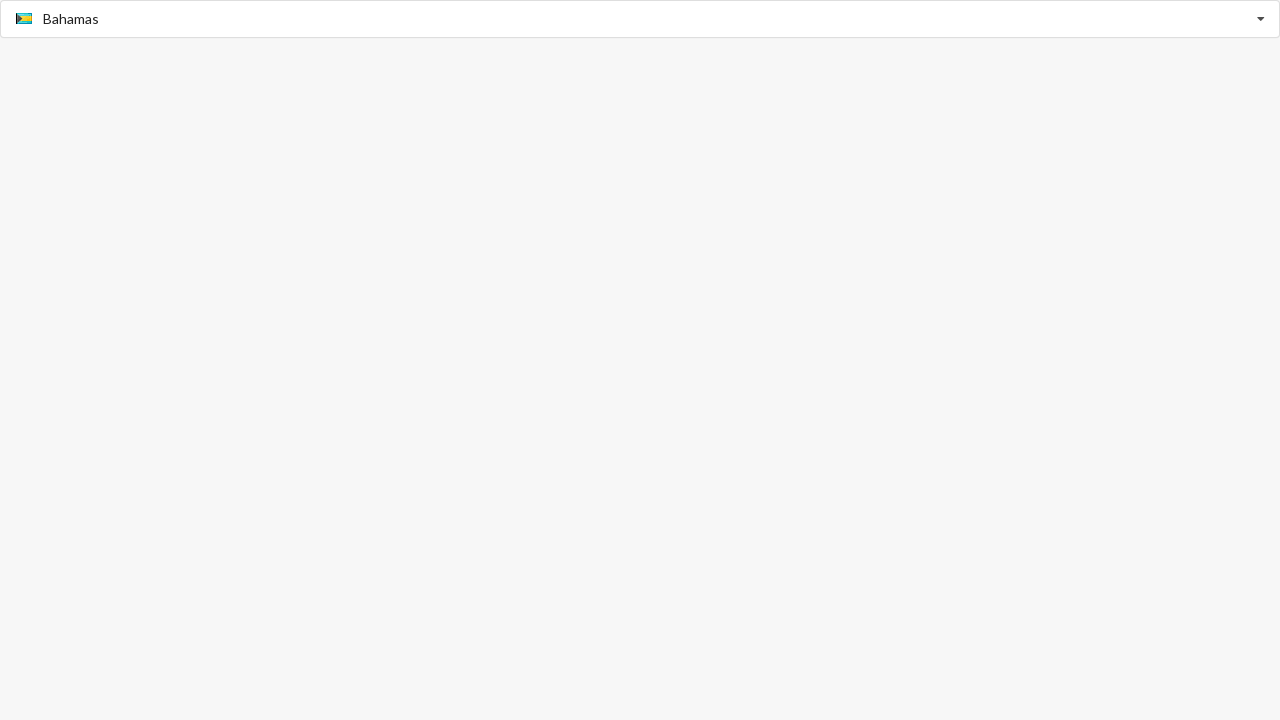

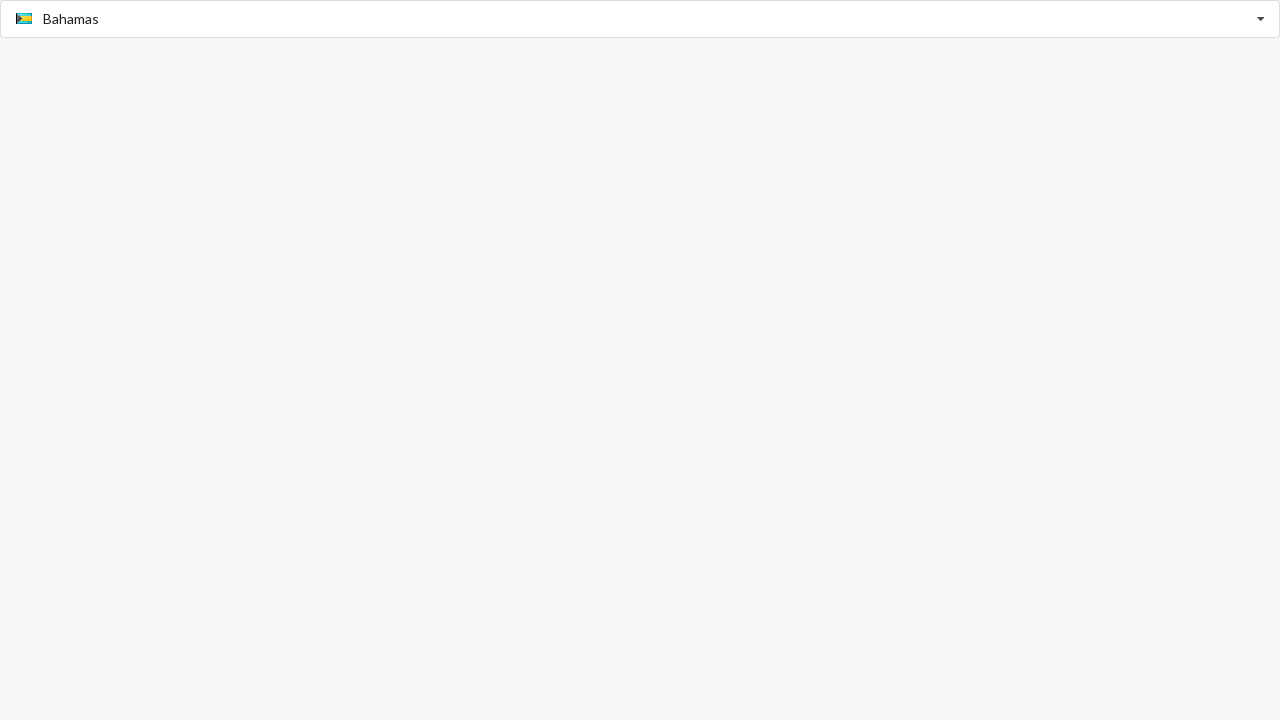